Tests that the Clear completed button displays correct text when items are completed

Starting URL: https://demo.playwright.dev/todomvc

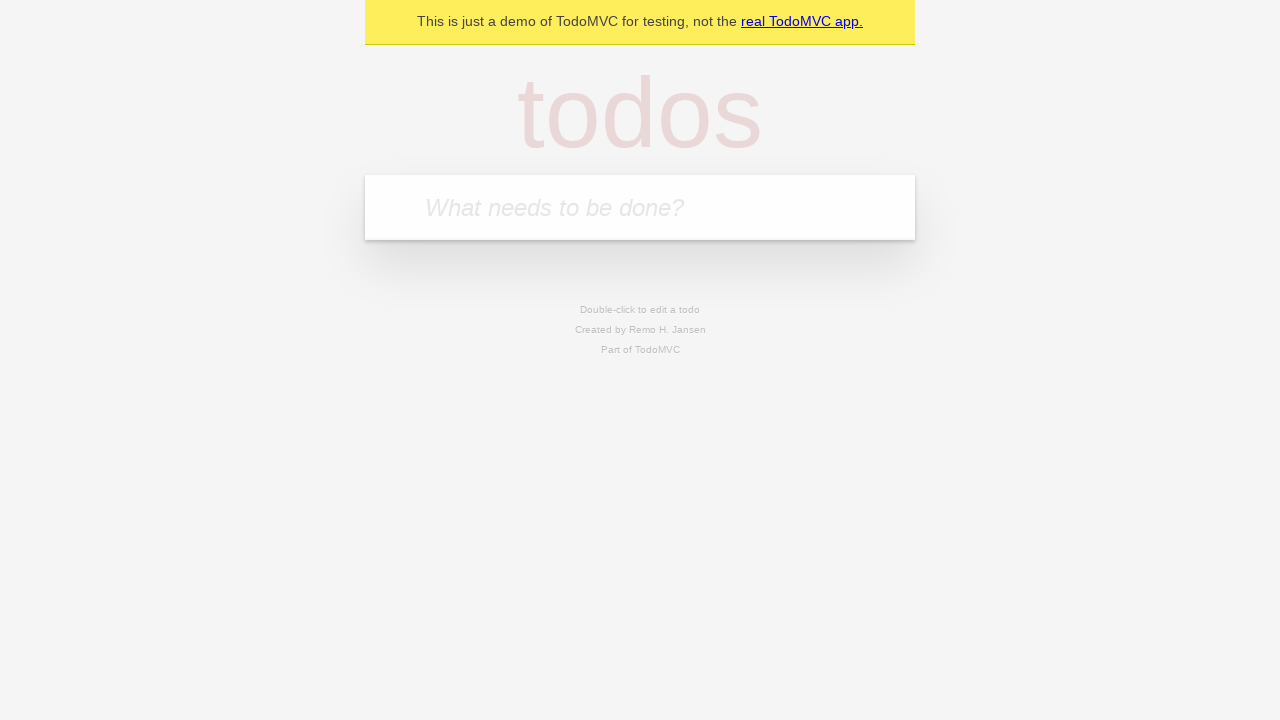

Filled todo input with 'buy some cheese' on internal:attr=[placeholder="What needs to be done?"i]
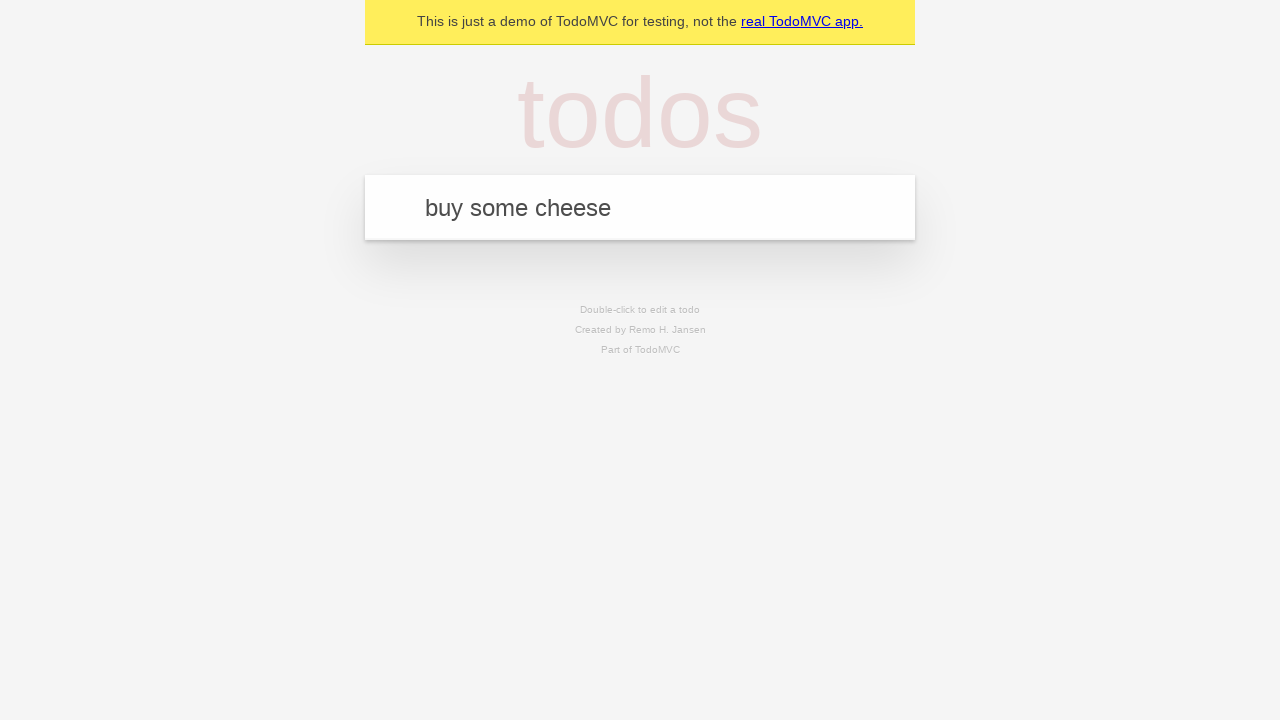

Pressed Enter to add first todo item on internal:attr=[placeholder="What needs to be done?"i]
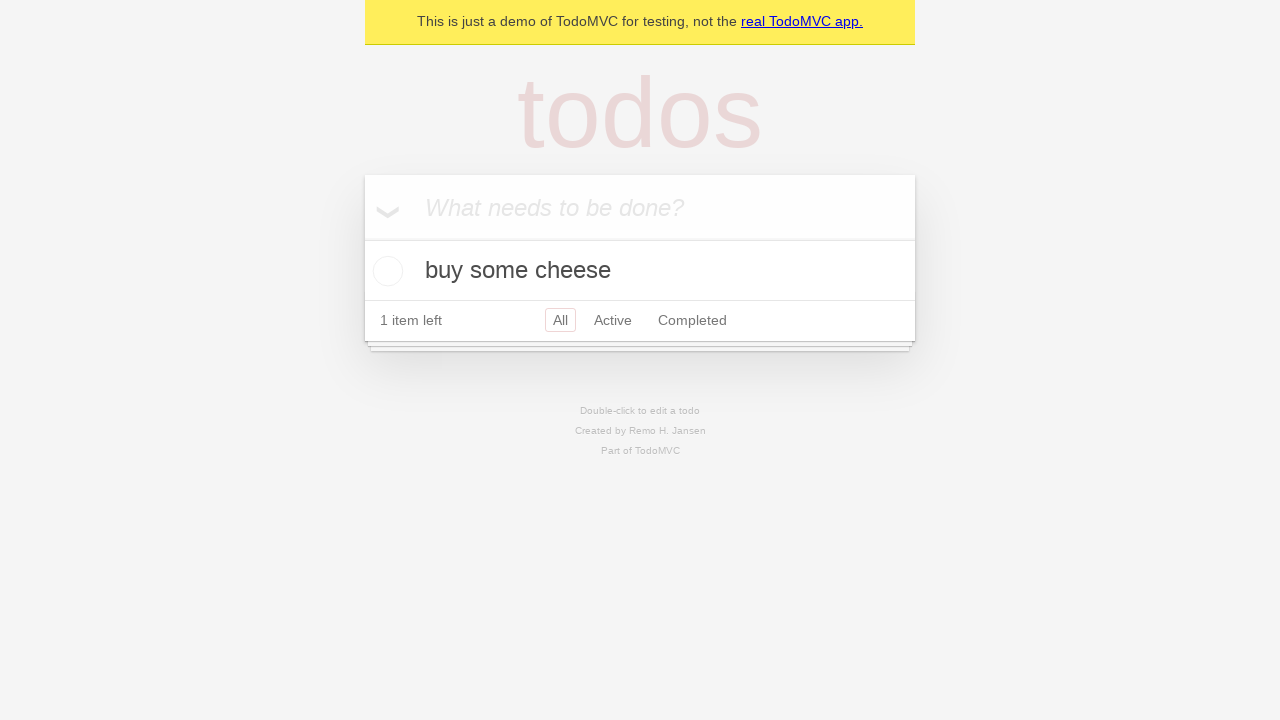

Filled todo input with 'feed the cat' on internal:attr=[placeholder="What needs to be done?"i]
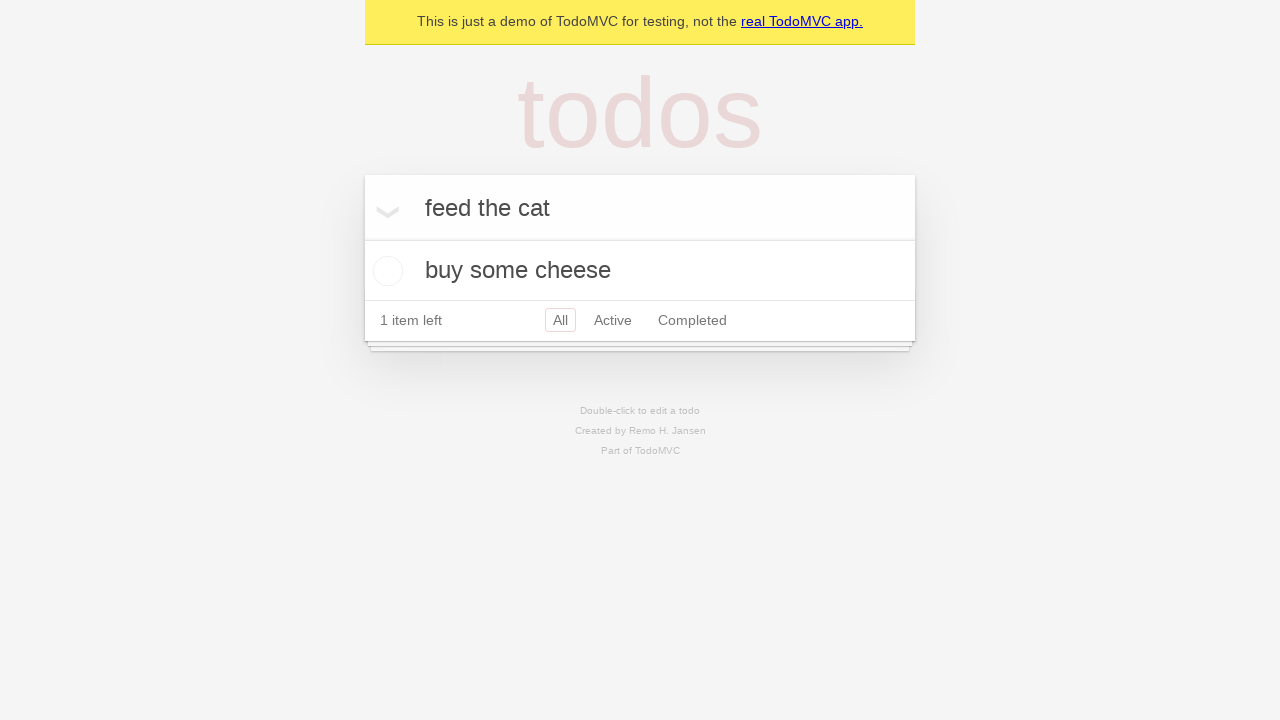

Pressed Enter to add second todo item on internal:attr=[placeholder="What needs to be done?"i]
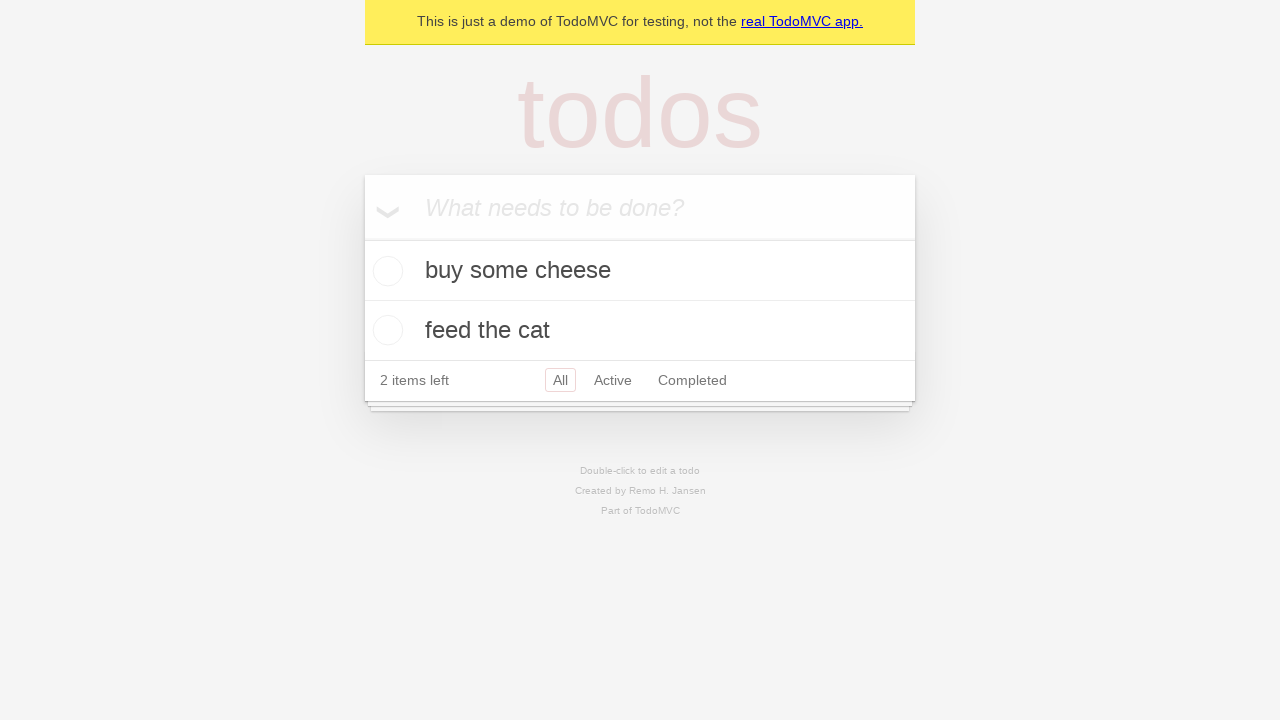

Filled todo input with 'book a doctors appointment' on internal:attr=[placeholder="What needs to be done?"i]
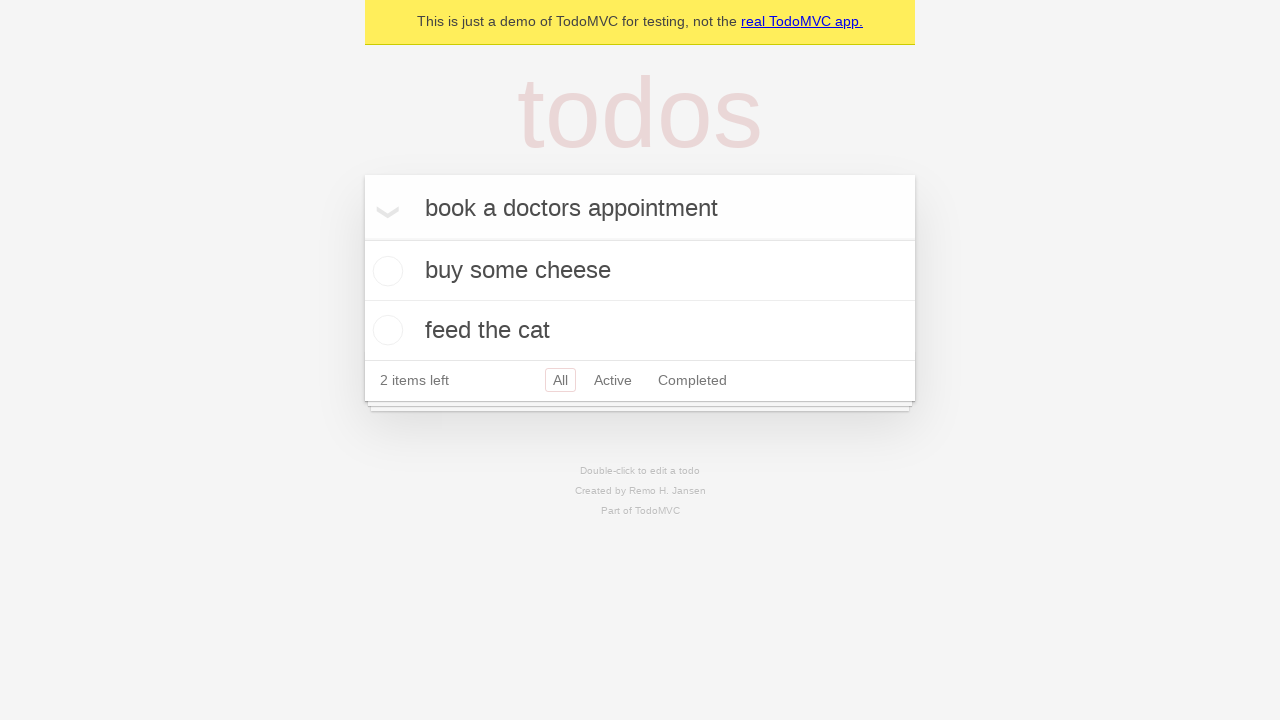

Pressed Enter to add third todo item on internal:attr=[placeholder="What needs to be done?"i]
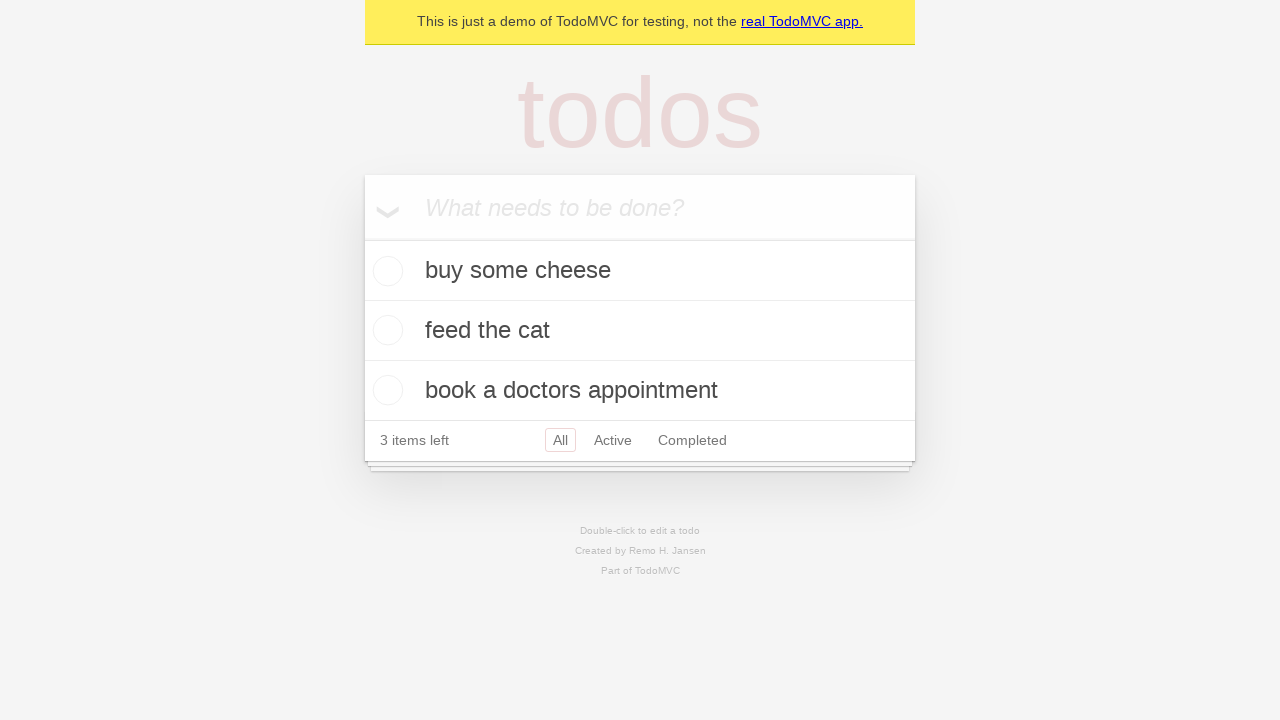

Checked first todo item as completed at (385, 271) on .todo-list li .toggle >> nth=0
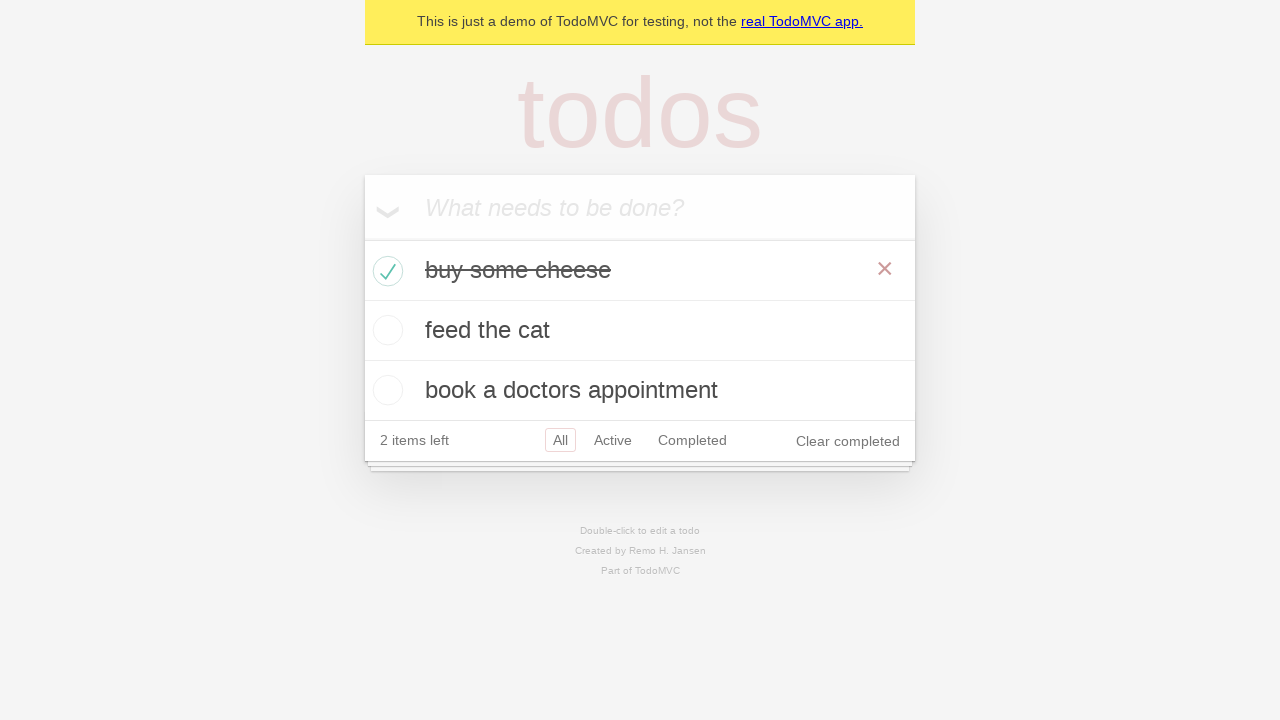

Clear completed button appeared on page
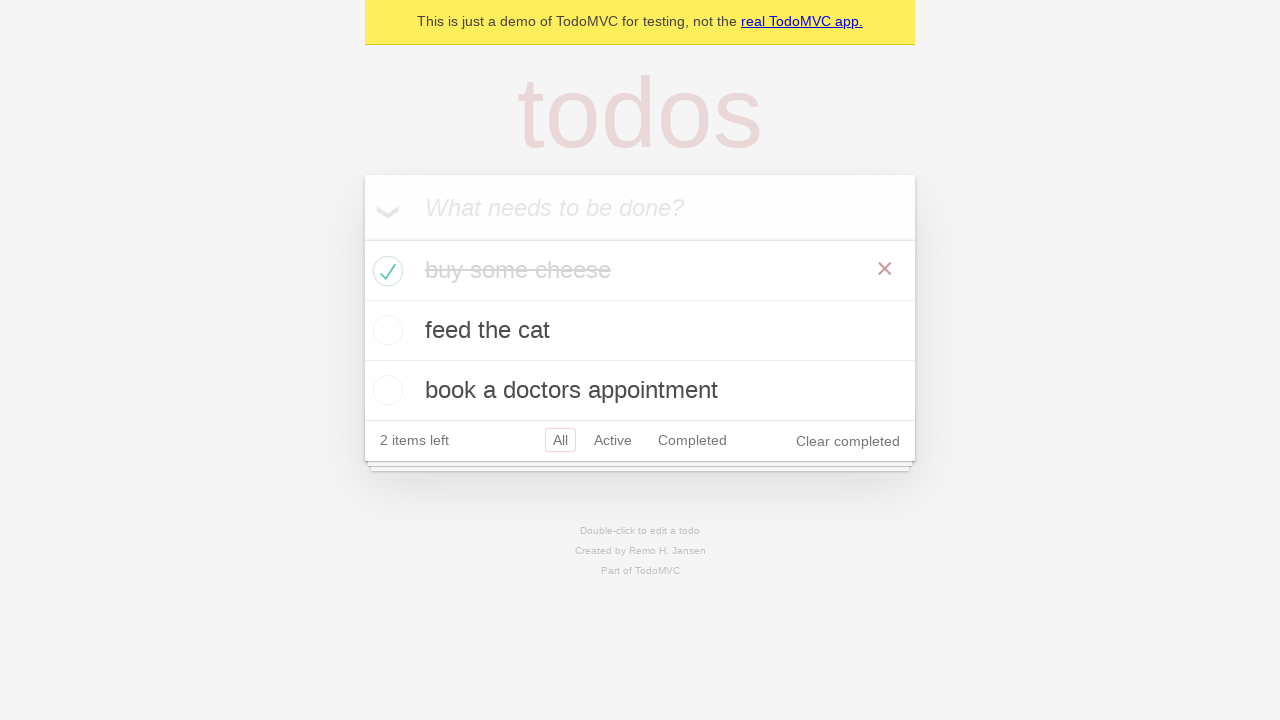

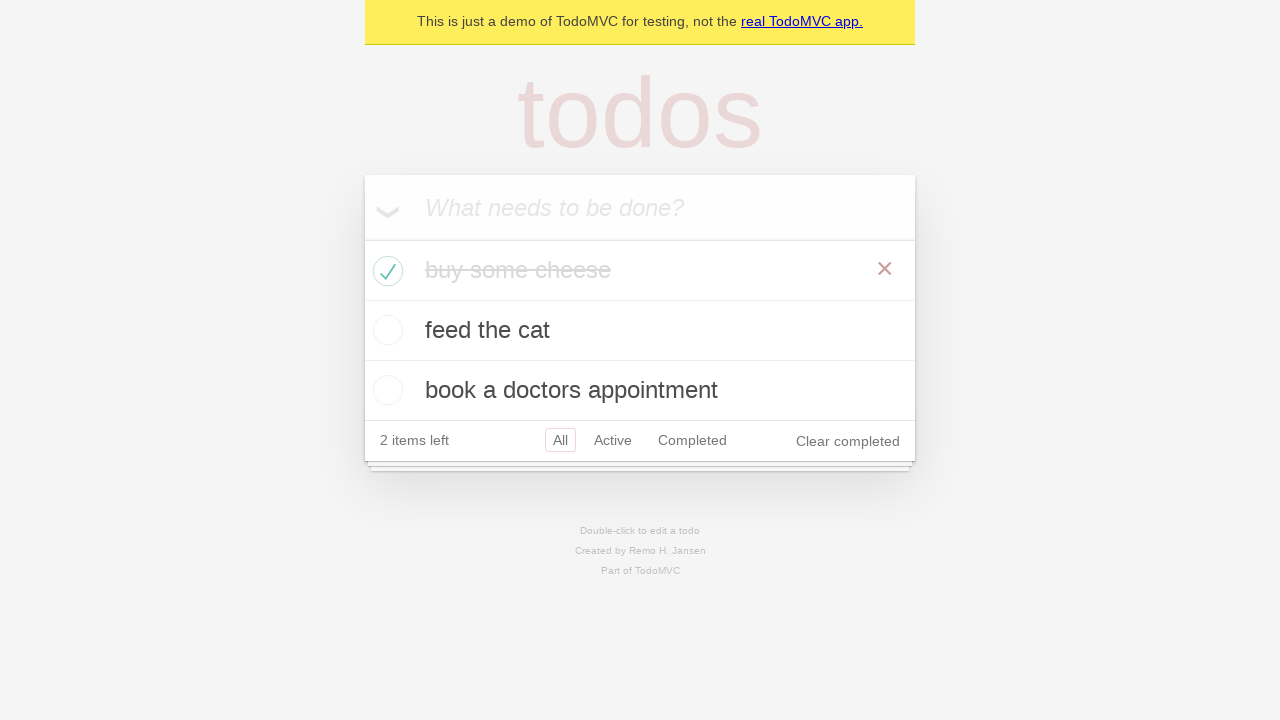